Tests a registration form by filling in personal details including name, address, email, phone, and selecting gender and hobby options

Starting URL: https://demo.automationtesting.in/Register.html

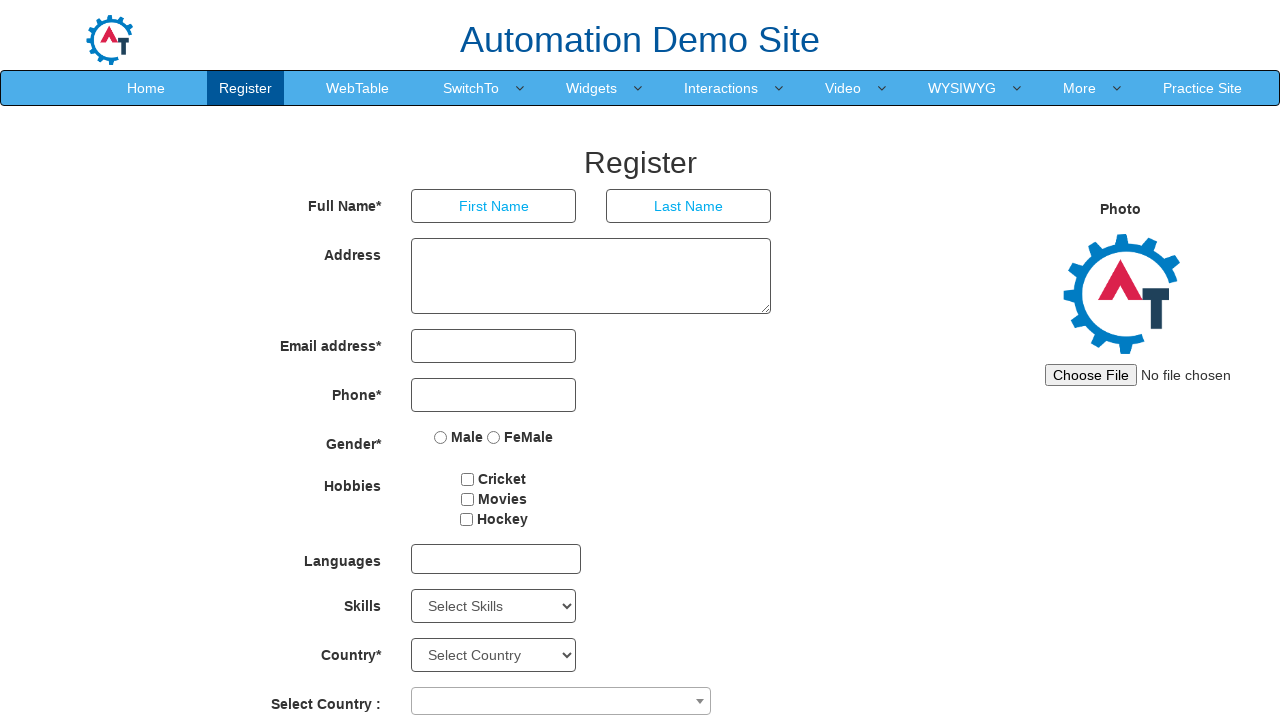

Retrieved page title
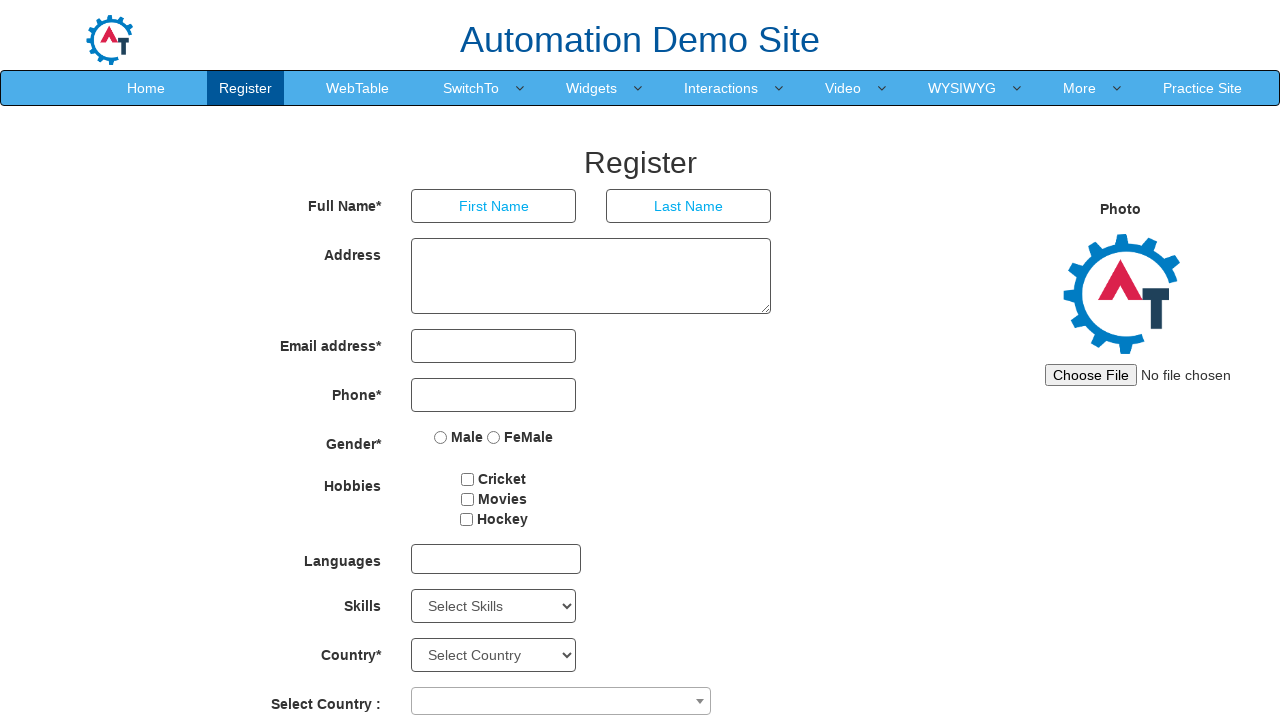

Page title verified as 'Register'
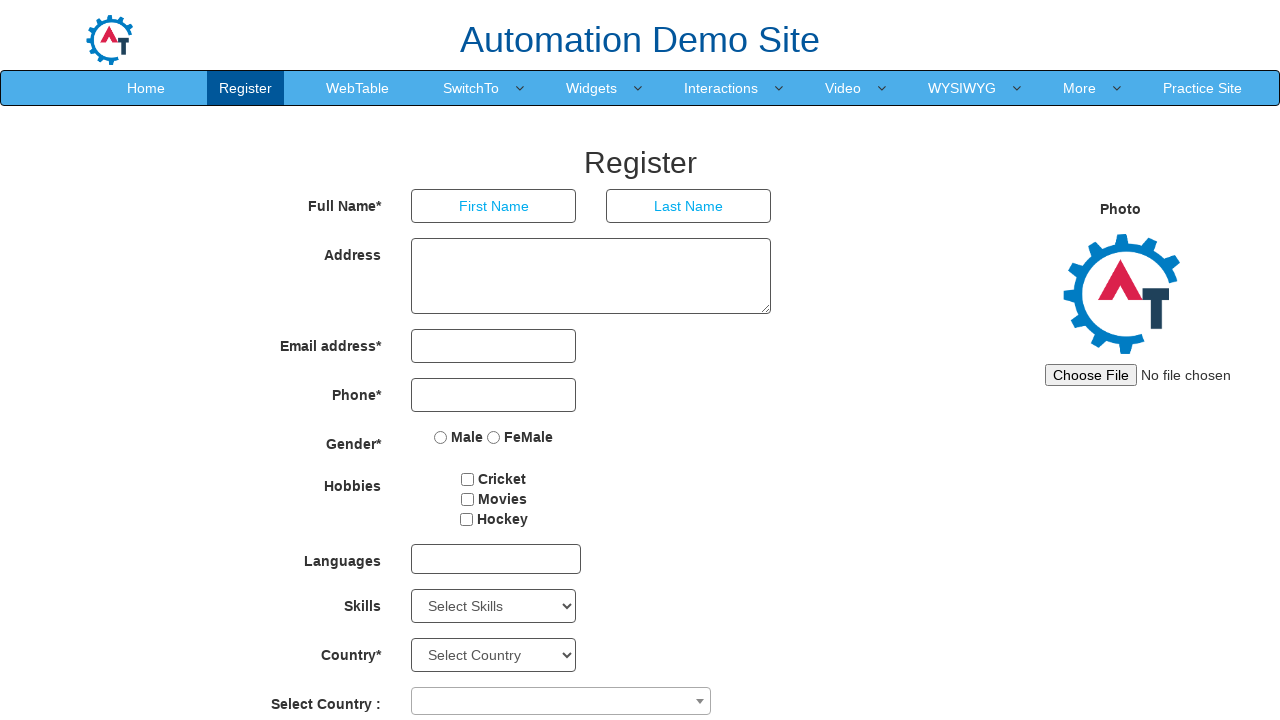

Filled first name field with 'John' on input[ng-model='FirstName']
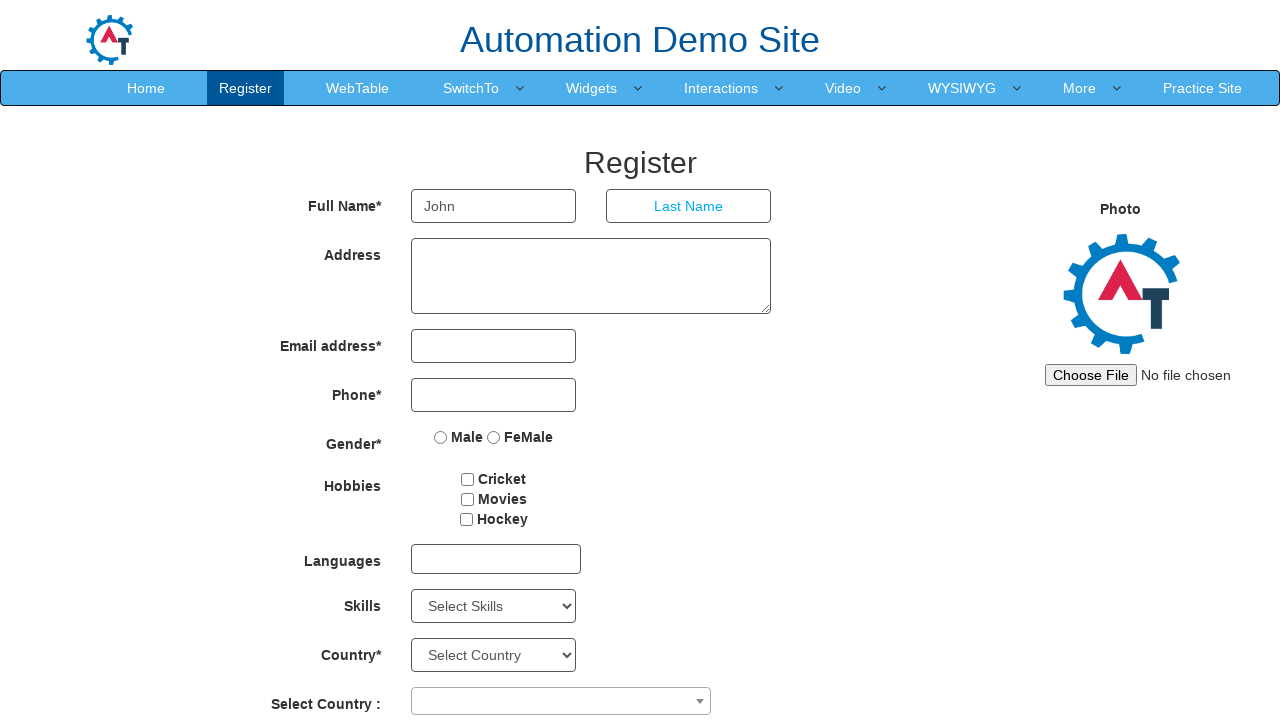

Filled last name field with 'Smith' on input[ng-model='LastName']
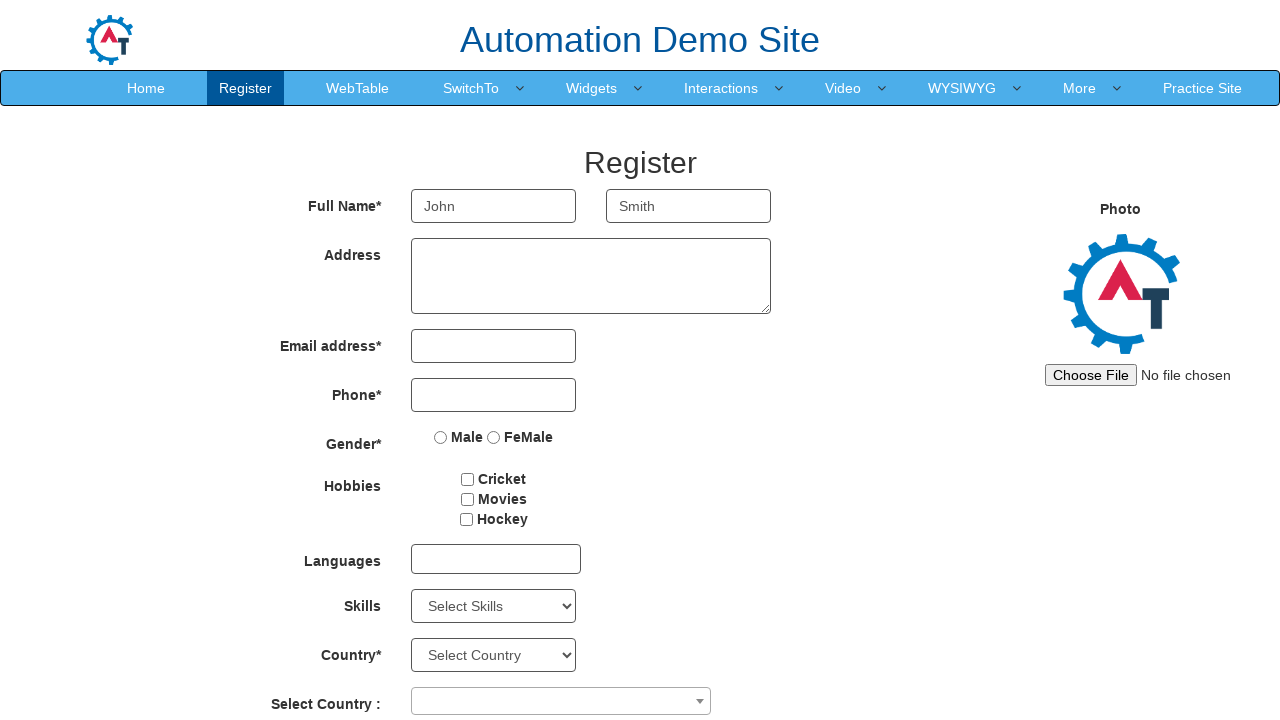

Filled address field with '123 Main Street, New York' on textarea[ng-model='Adress']
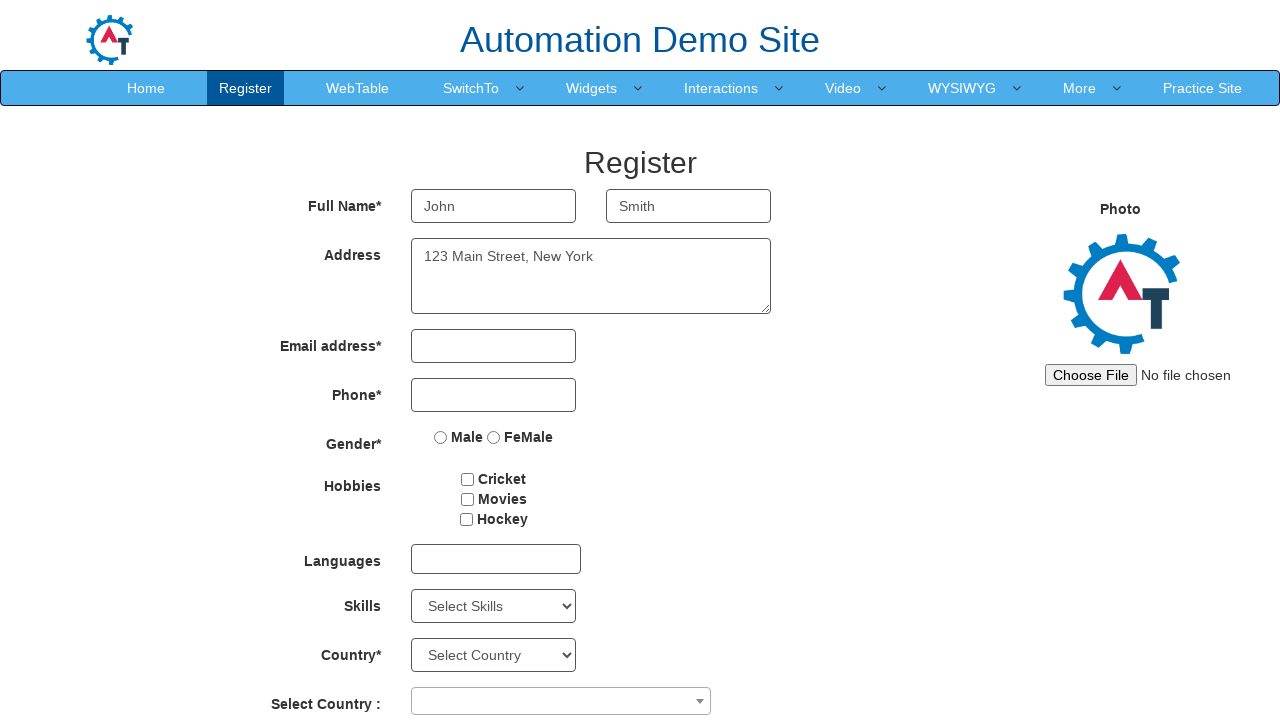

Filled email field with 'johnsmith@example.com' on input[ng-model='EmailAdress']
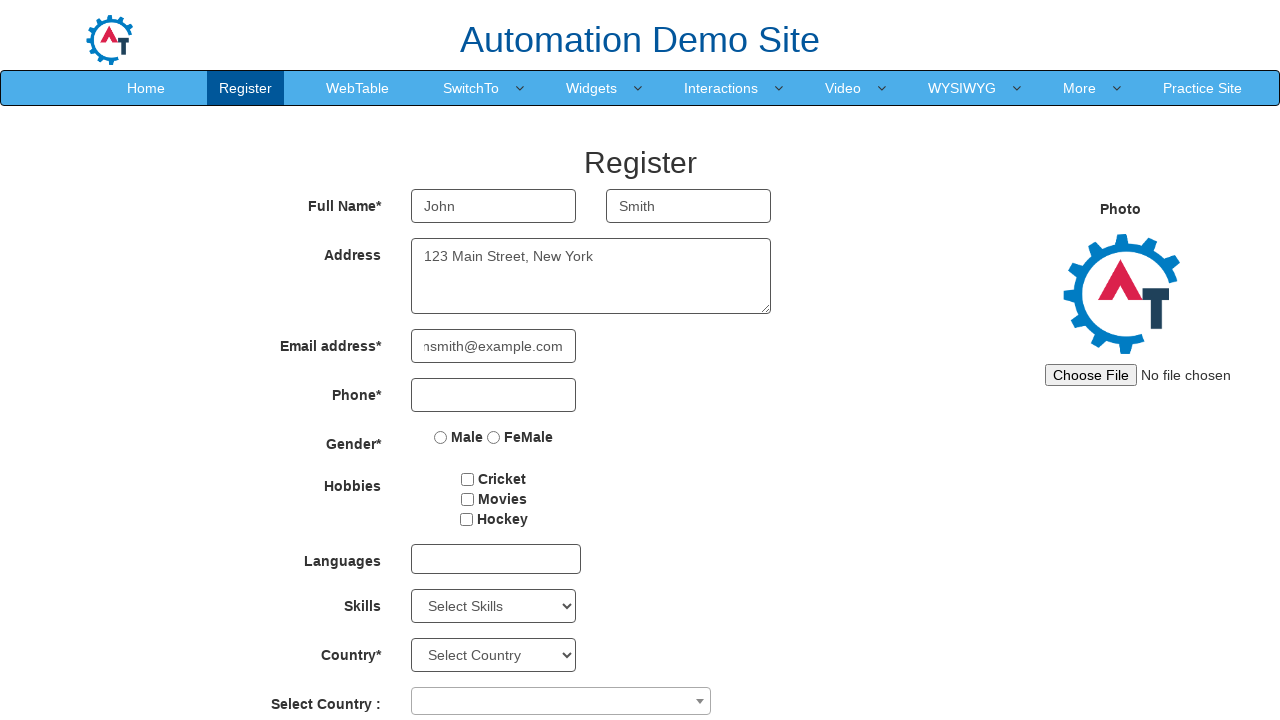

Filled phone number field with '5551234567' on input[ng-model='Phone']
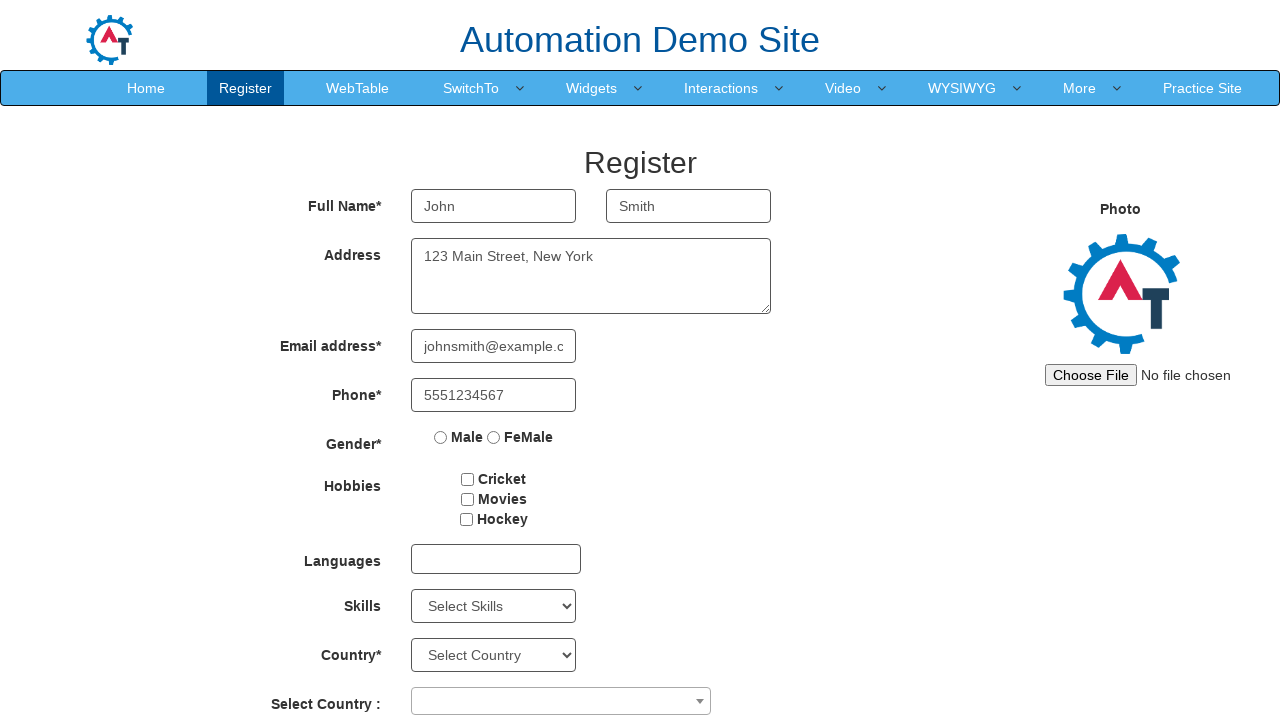

Selected gender radio button at (441, 437) on input[name='radiooptions']
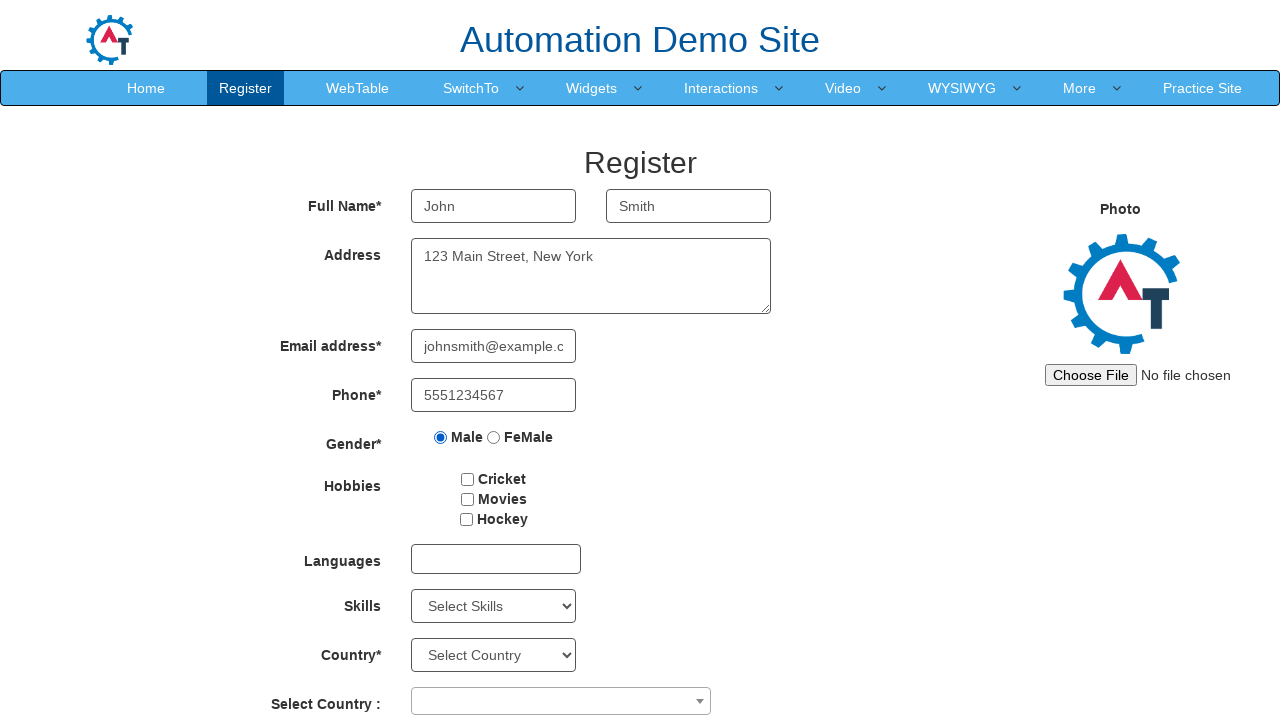

Checked hobby checkbox at (468, 479) on #checkbox1
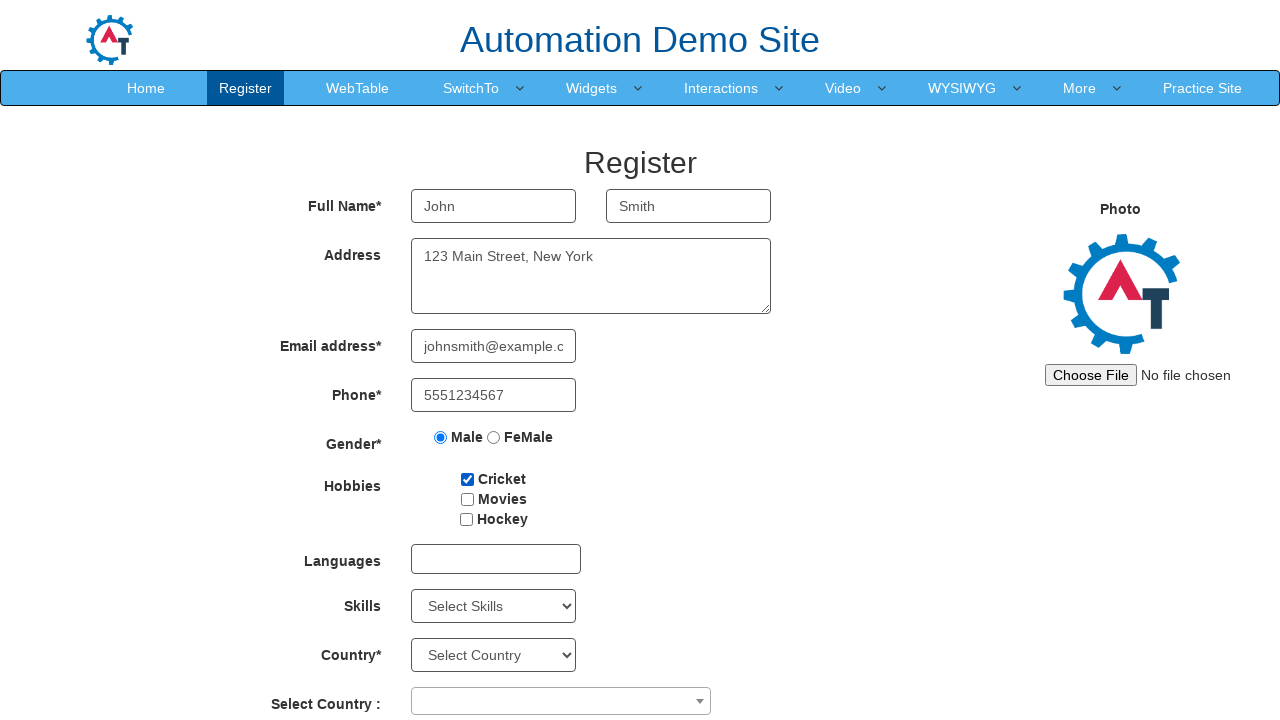

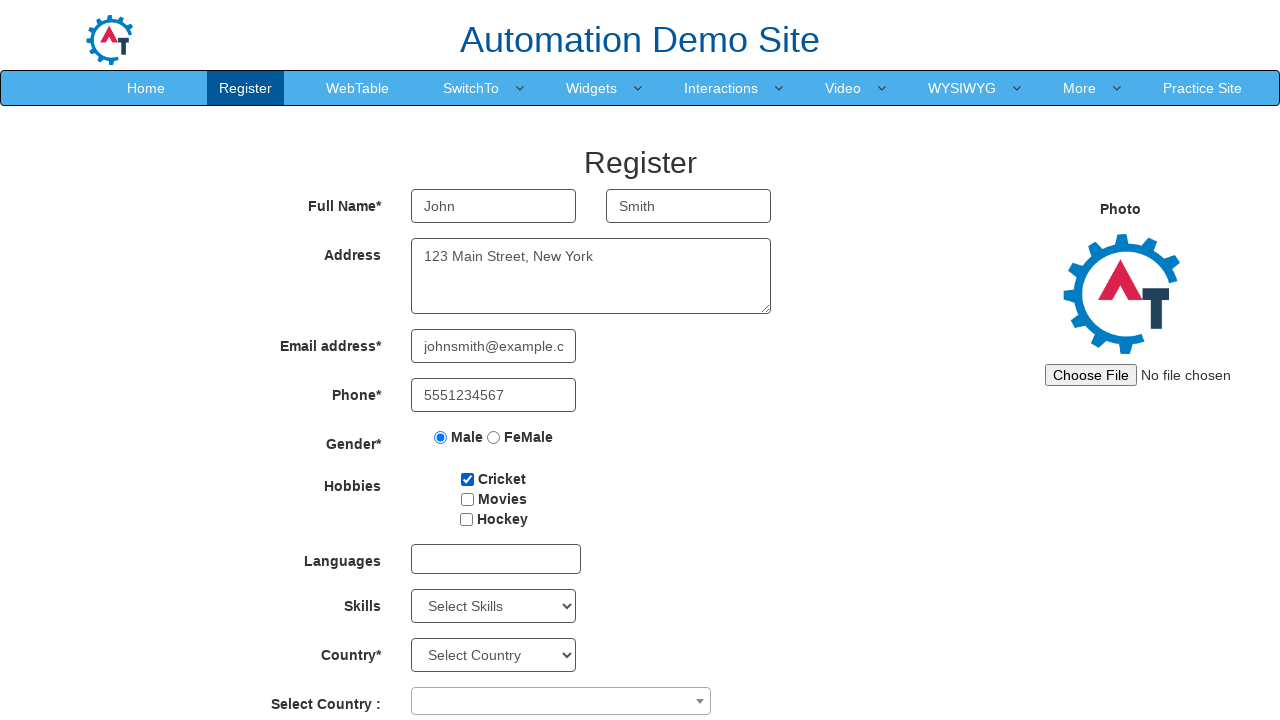